Navigates to Athera blog and clicks on a "See" text element, then verifies a heading is present on the page.

Starting URL: https://www.athera.blog/

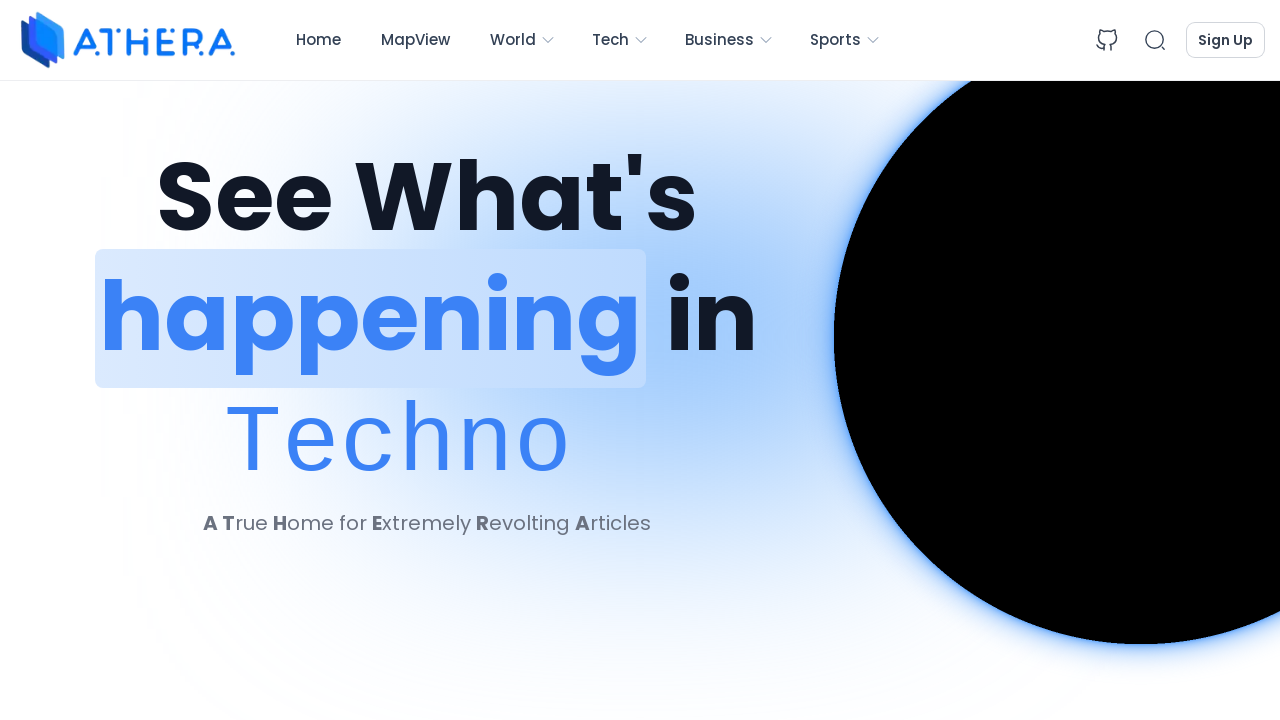

Navigated to Athera blog homepage
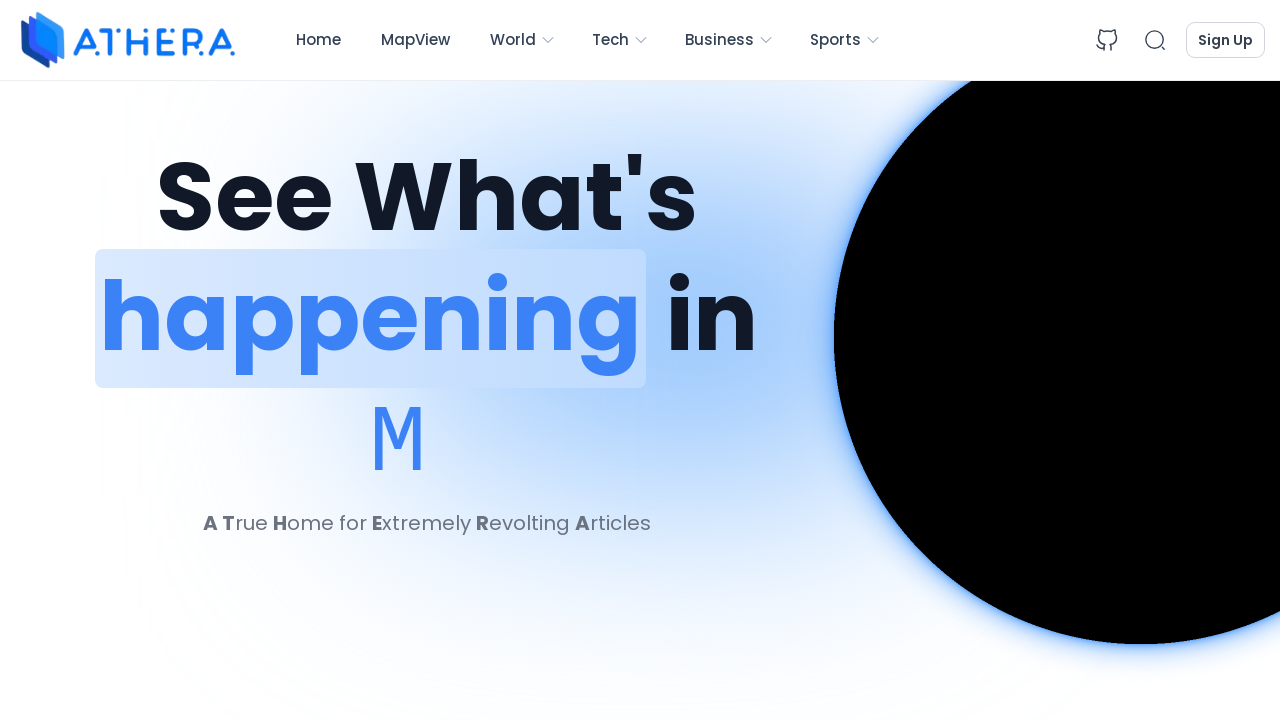

Clicked on the first 'See' text element at (244, 196) on internal:text="See"i >> nth=0
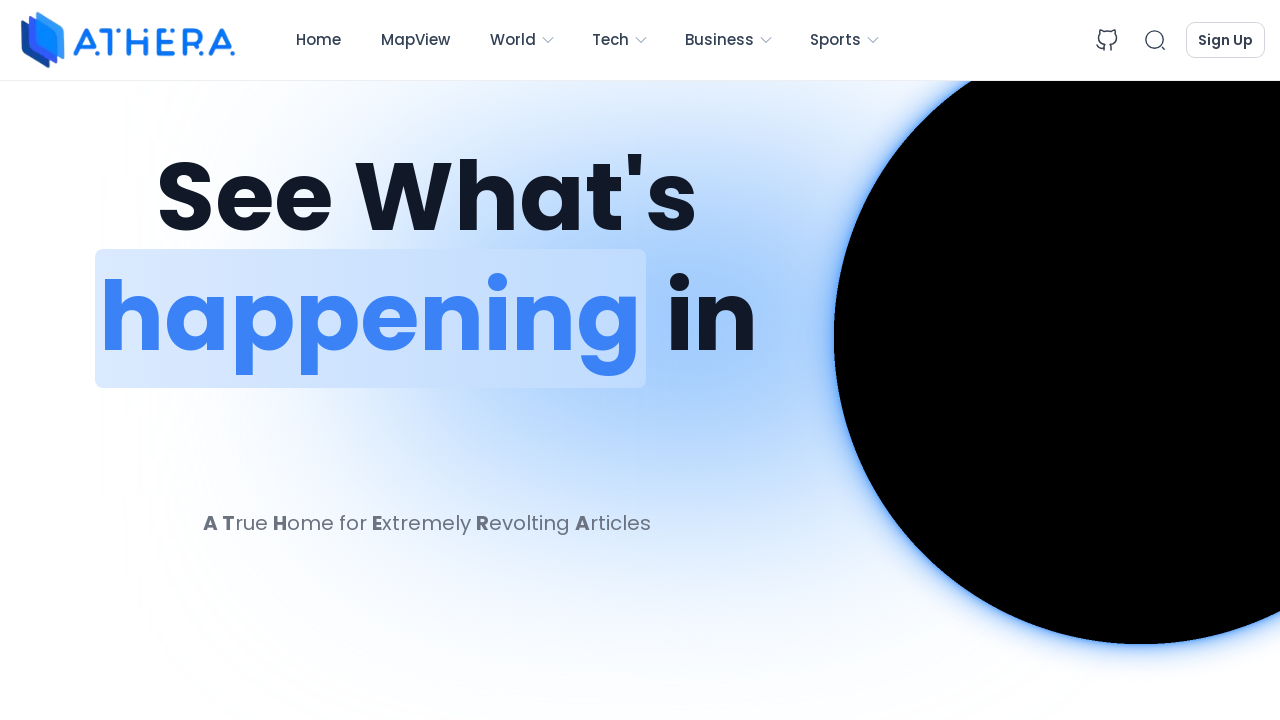

Verified heading 'See What's happening in |' is present on the page
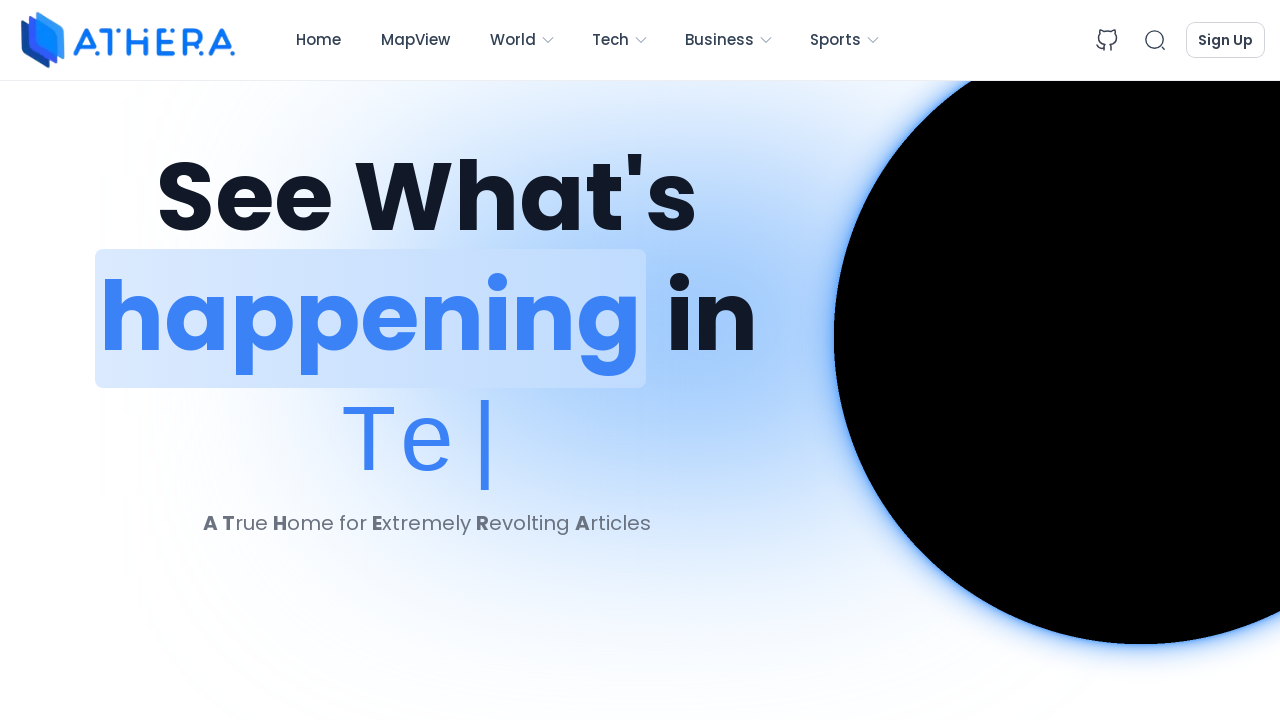

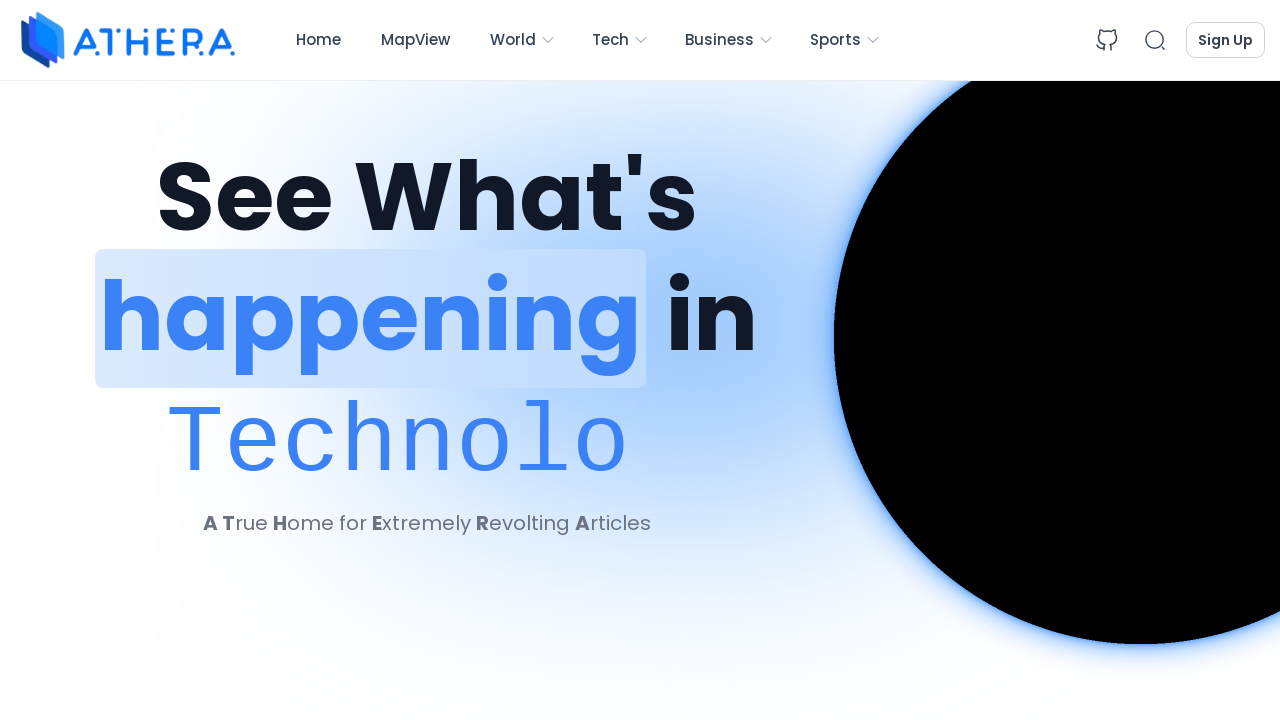